Navigates to WebdriverIO homepage and verifies the fixed navigation bar is displayed

Starting URL: https://webdriver.io

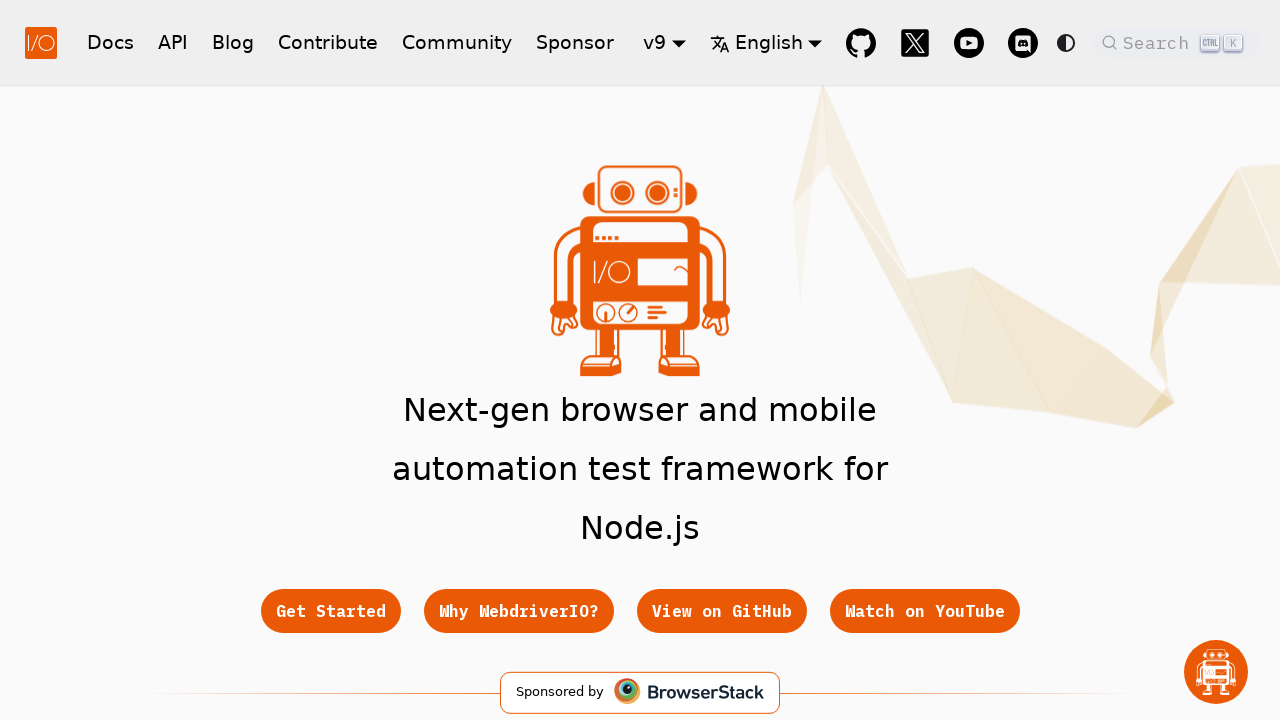

Navigated to WebdriverIO homepage
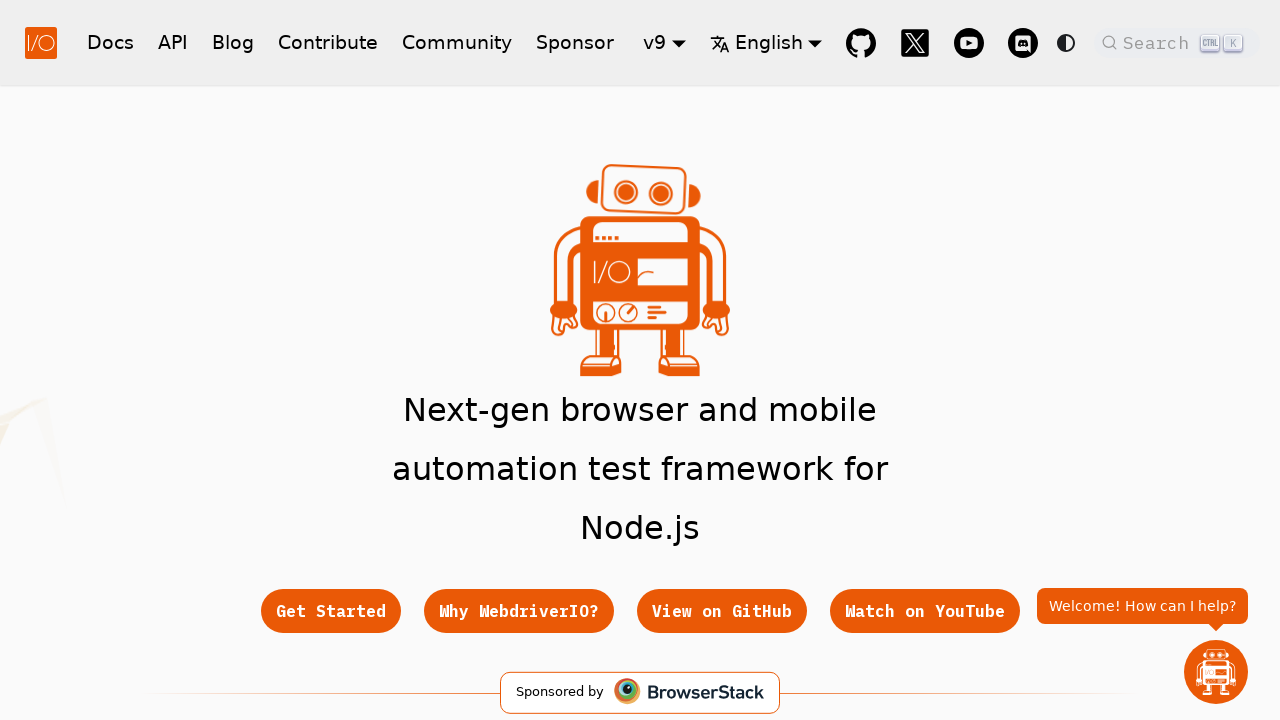

Fixed navigation bar is visible
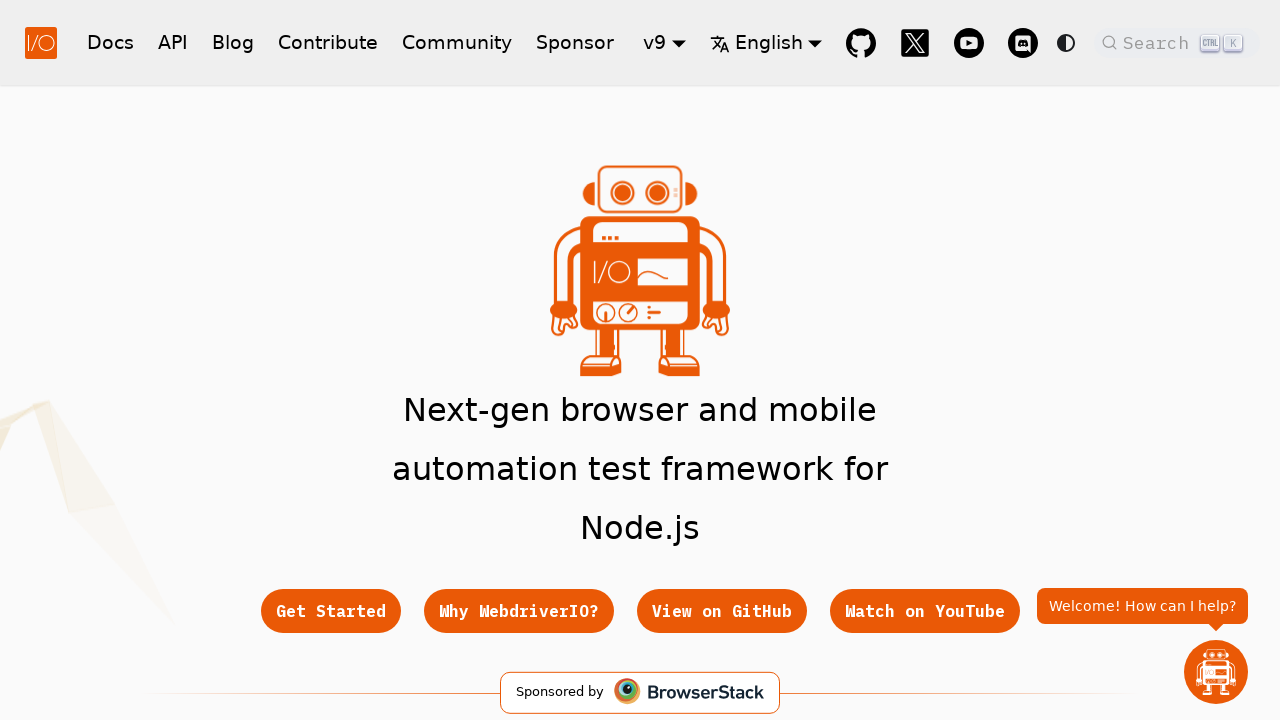

Verified fixed navigation bar is displayed
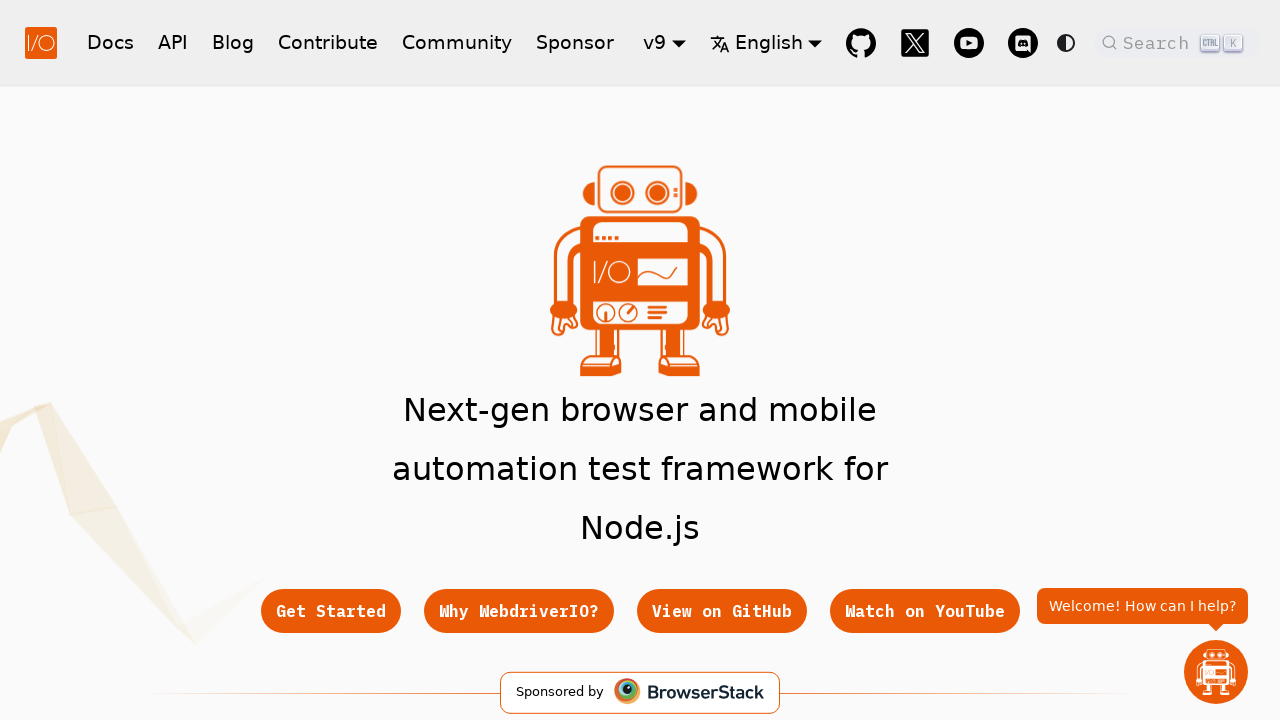

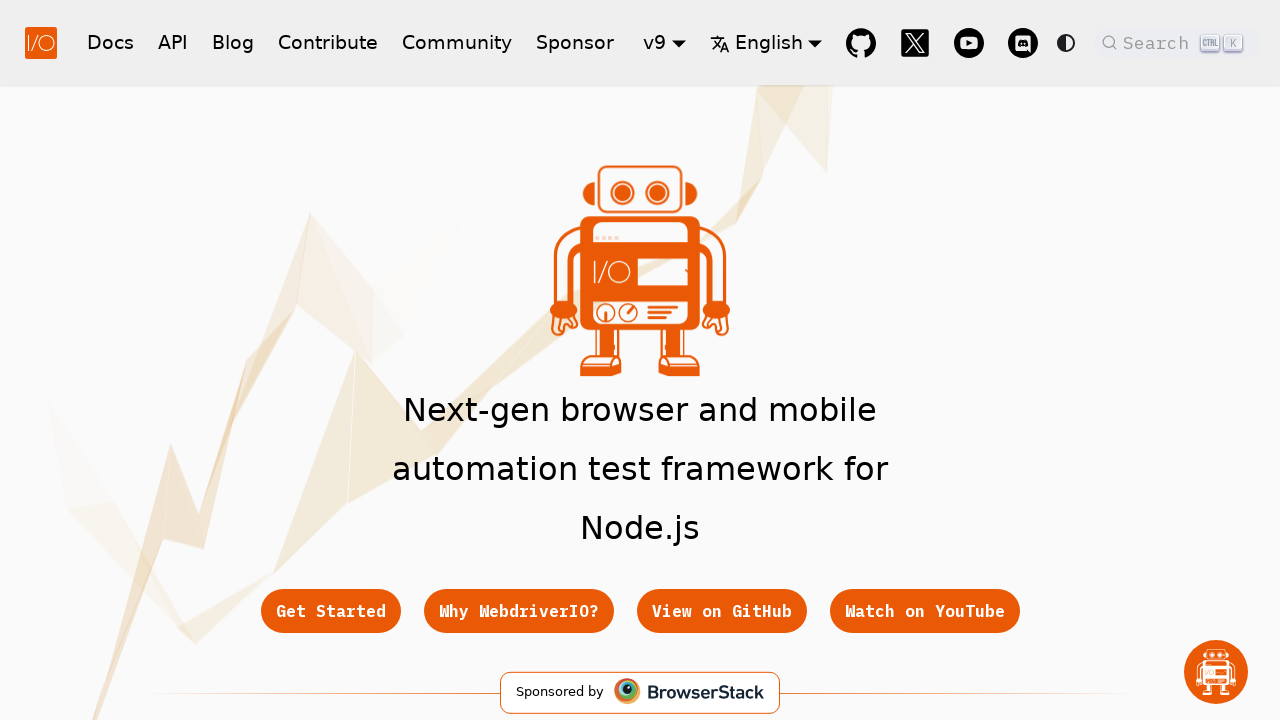